Tests that typing in the search box displays dropdown suggestions that are relevant to the query, and verifies hover interaction with suggestions.

Starting URL: https://www.youtube.com/

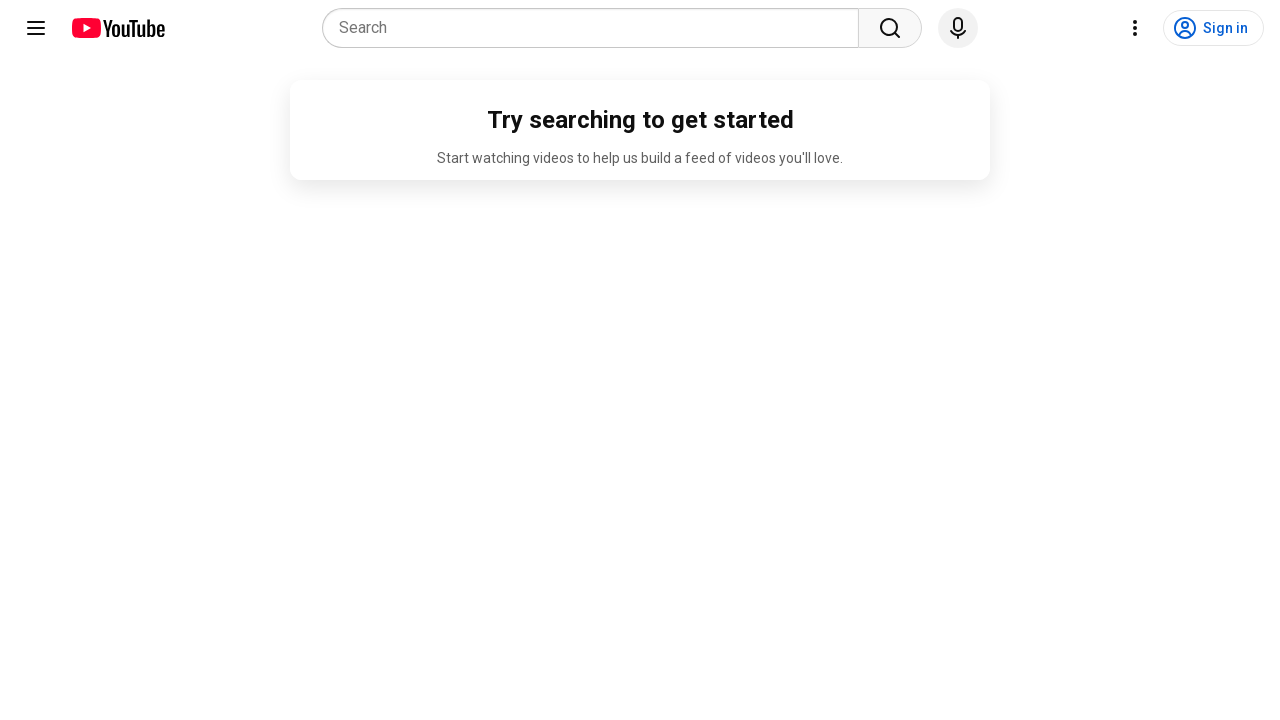

Waited for and located the search input field
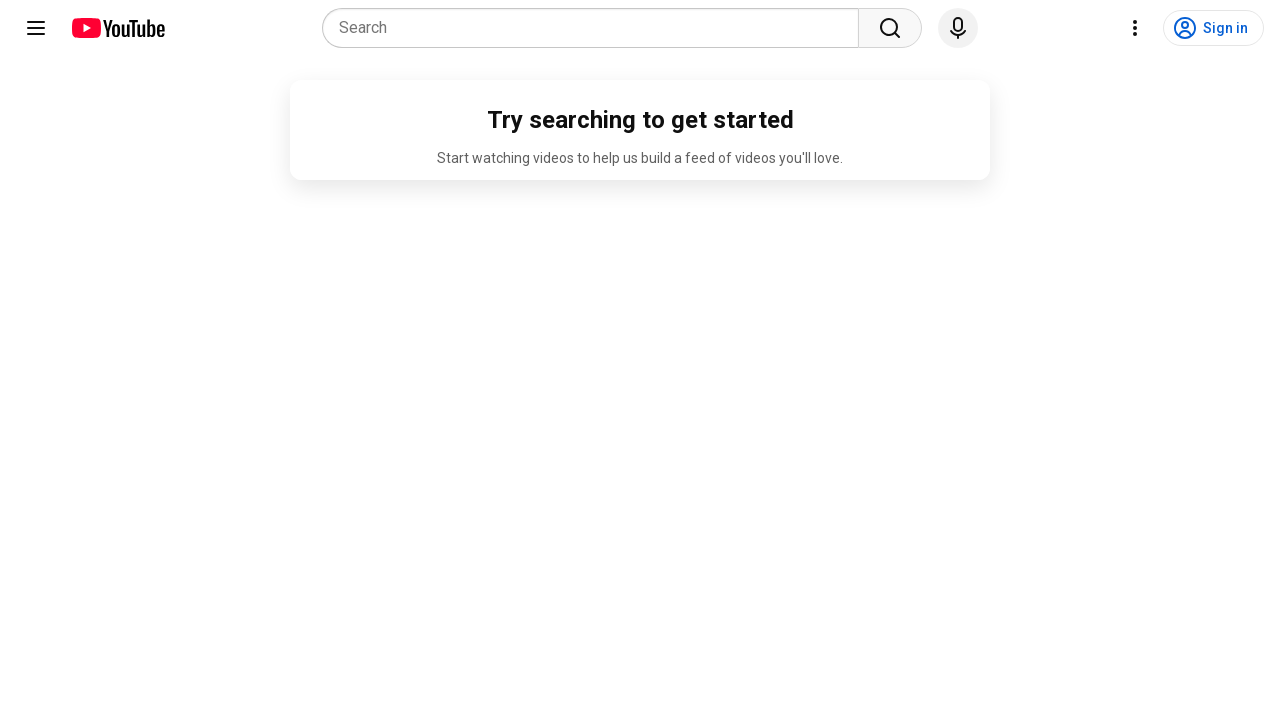

Typed 'FGCU' into the search field
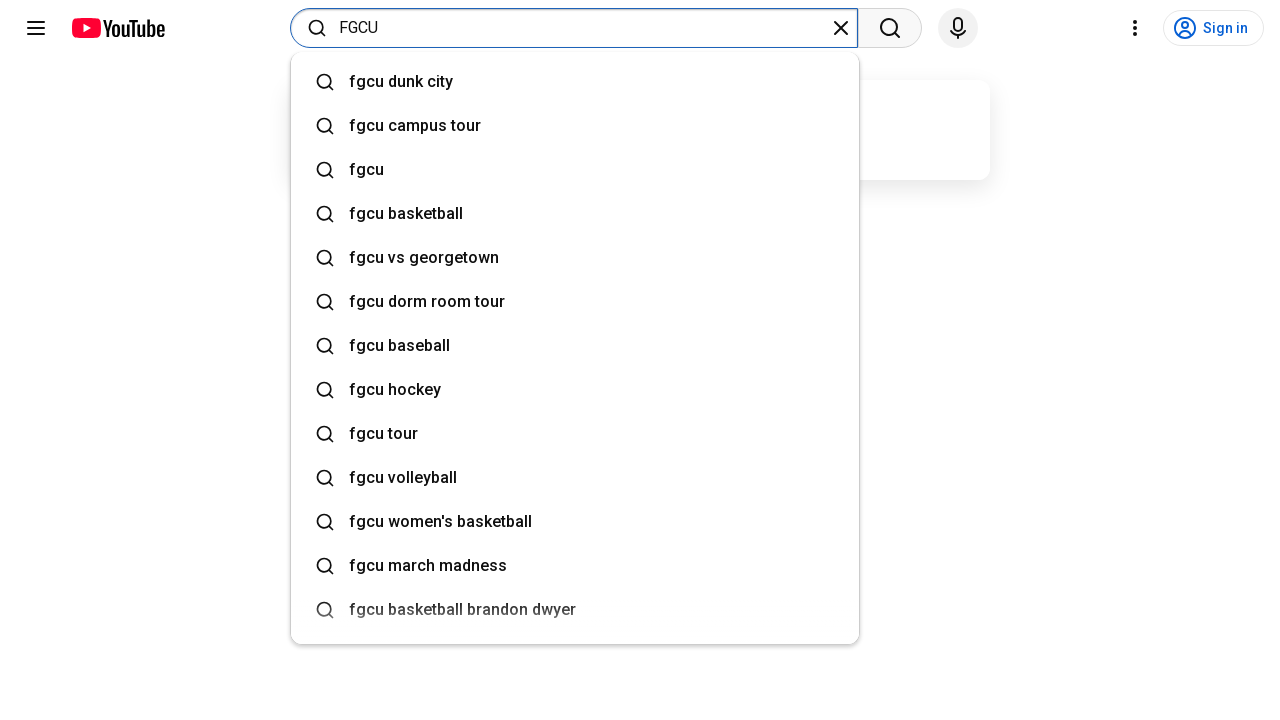

Dropdown suggestions appeared after typing
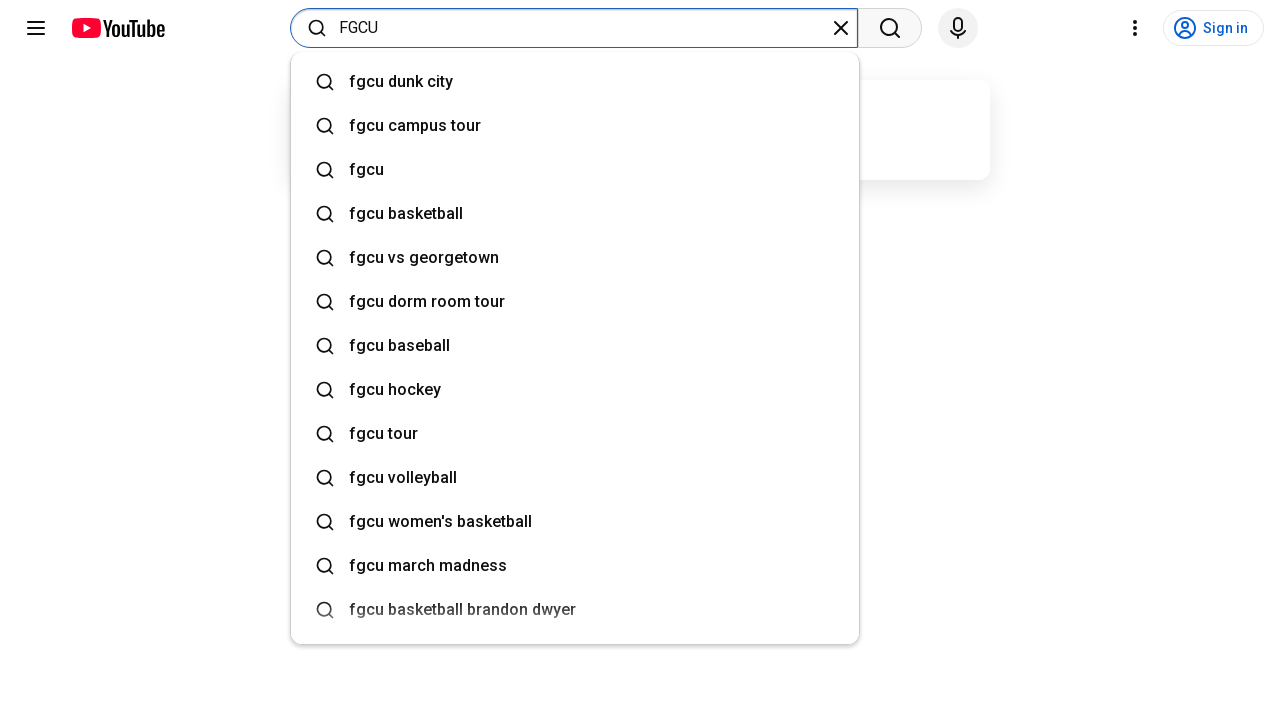

Retrieved 14 dropdown suggestions from the list
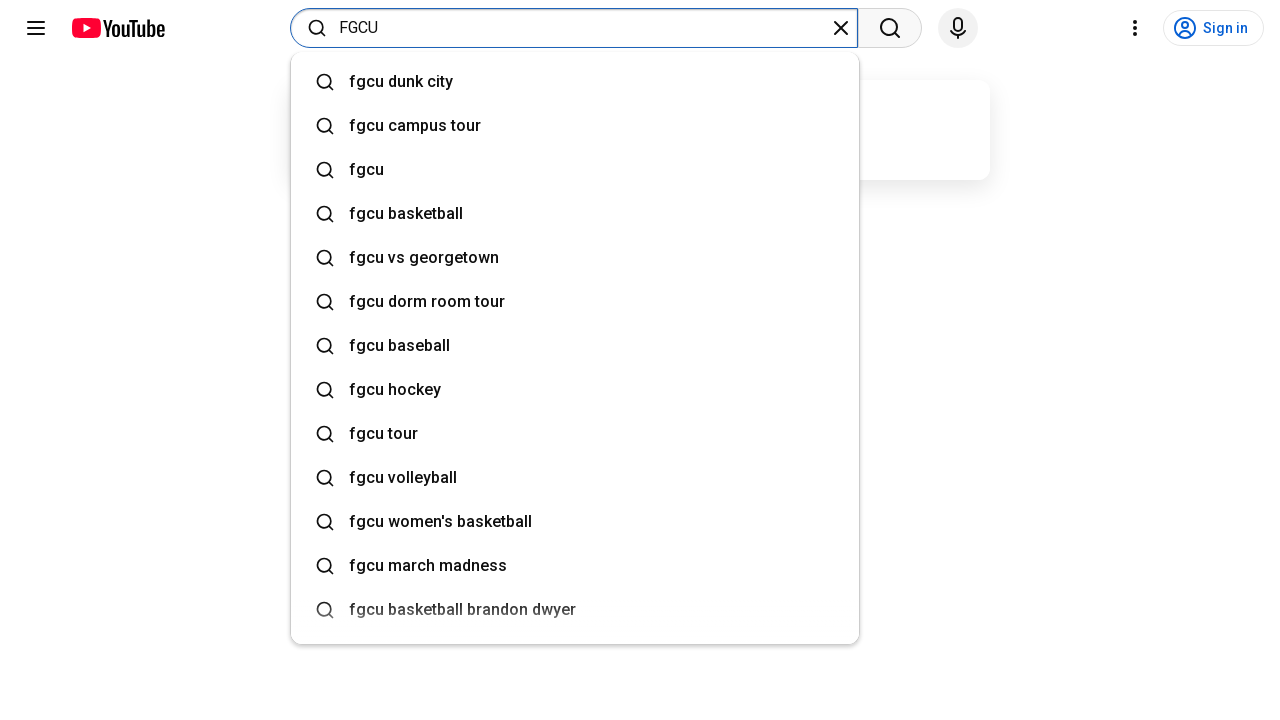

Hovered over a dropdown suggestion at (388, 82) on xpath=//div[@role='option' and contains(@class, 'ytSuggestionComponent')] >> nth
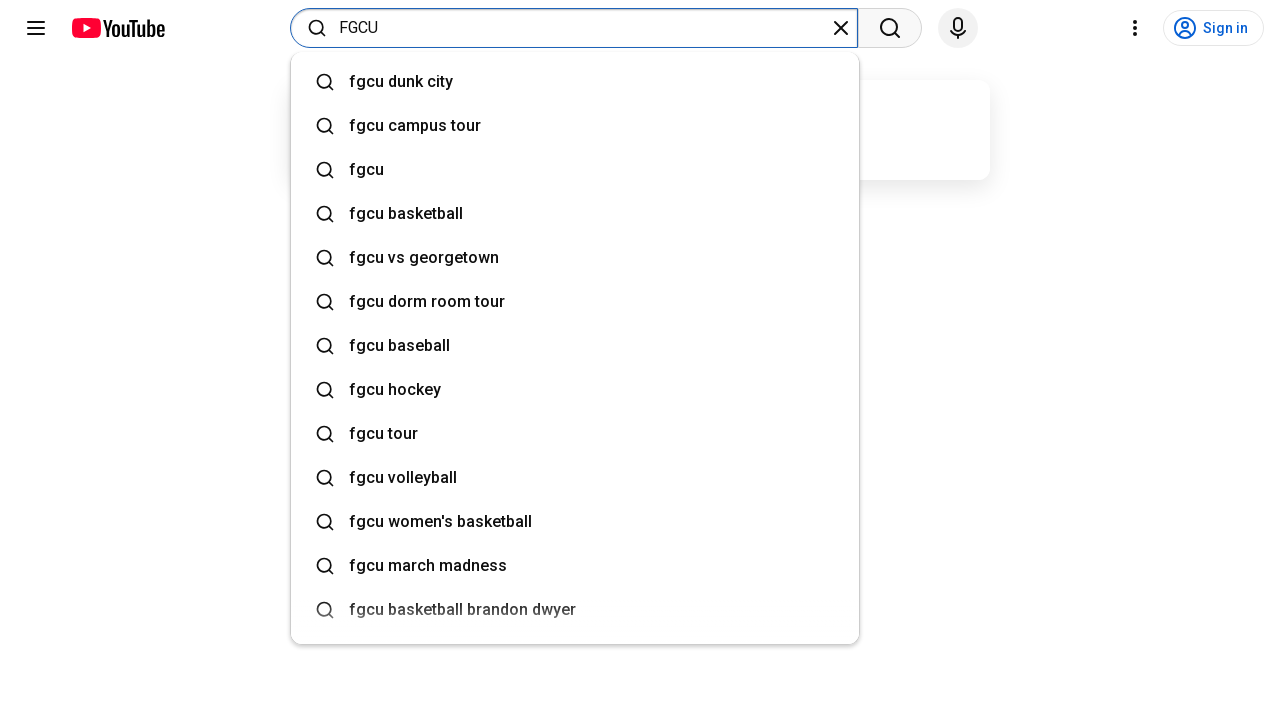

Waited 100ms after hovering over suggestion
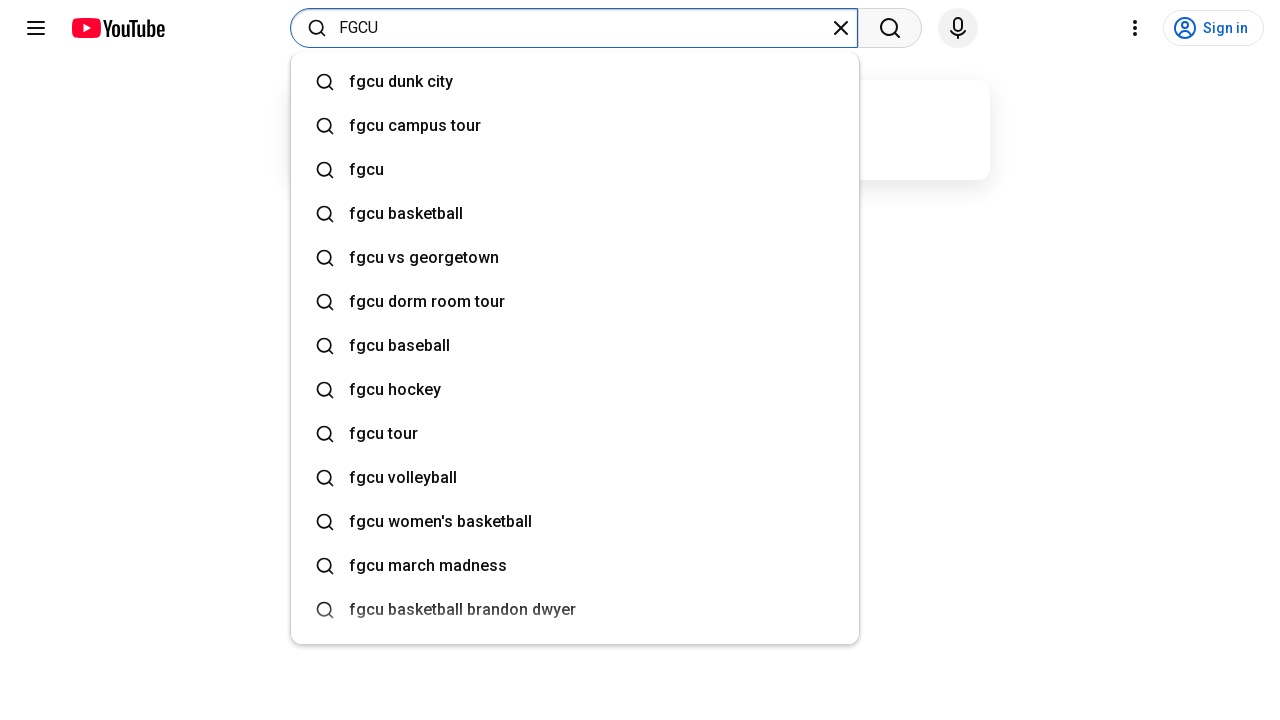

Hovered over a dropdown suggestion at (402, 126) on xpath=//div[@role='option' and contains(@class, 'ytSuggestionComponent')] >> nth
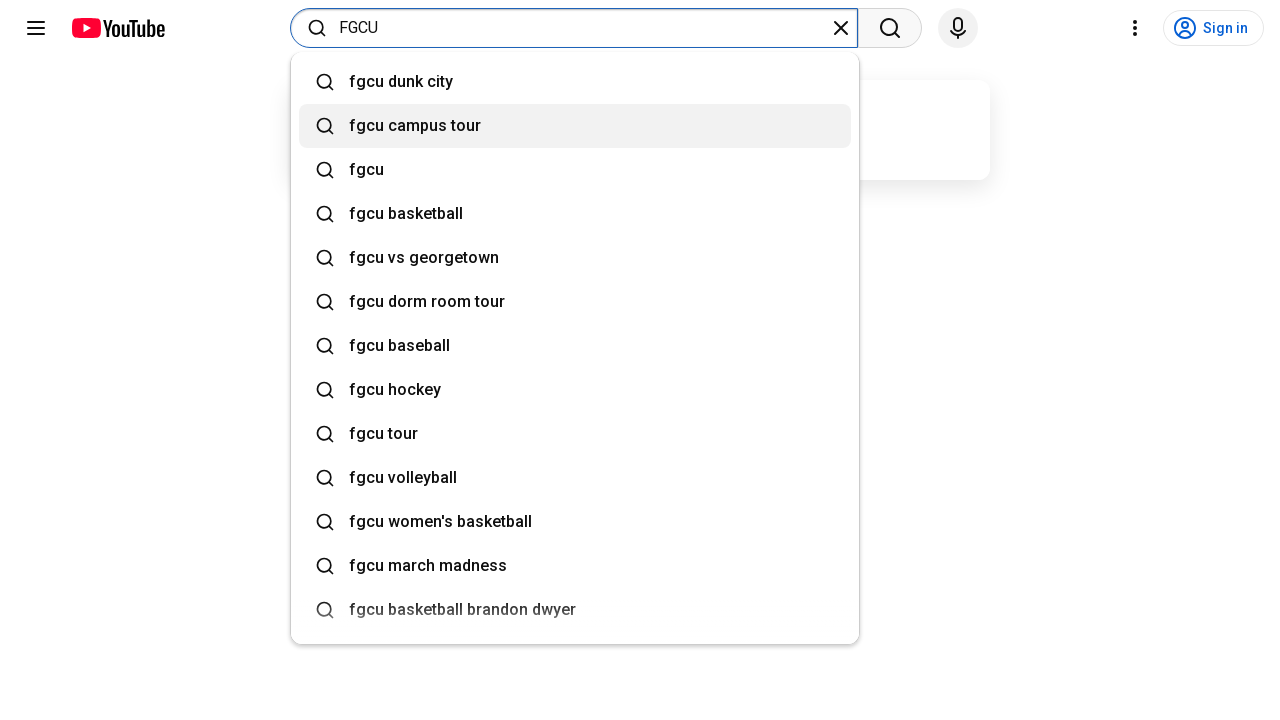

Waited 100ms after hovering over suggestion
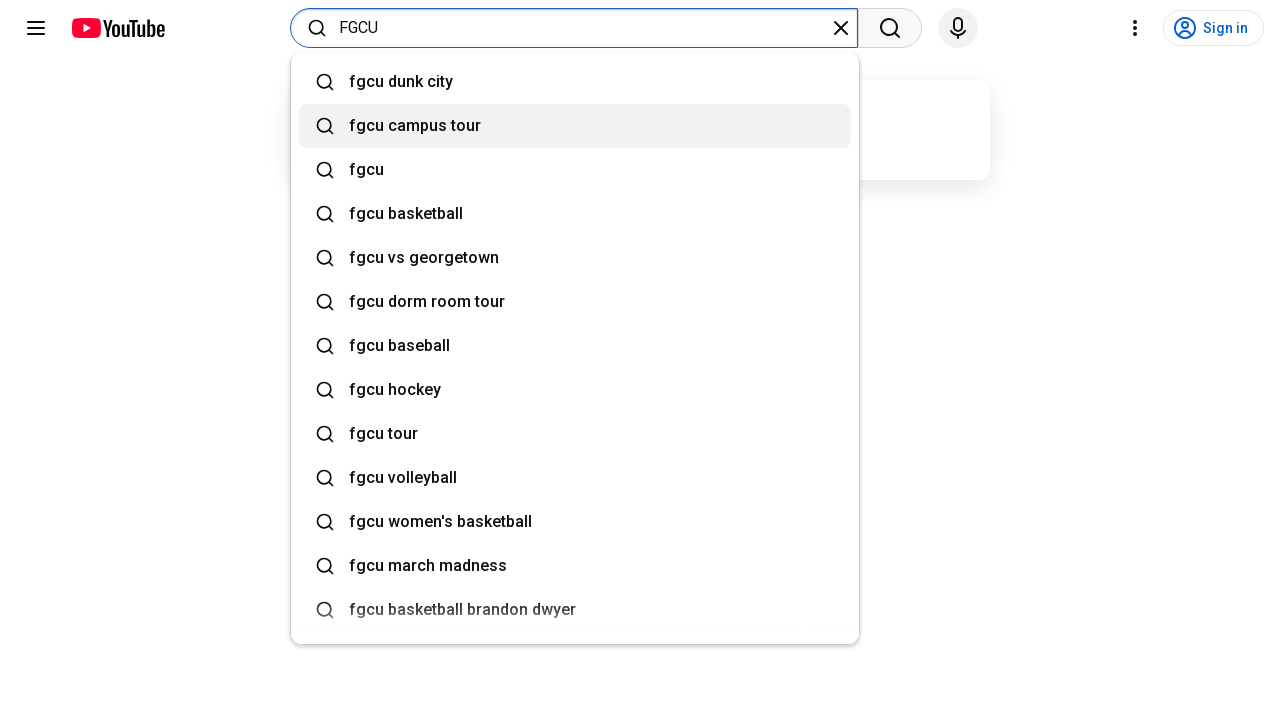

Hovered over a dropdown suggestion at (354, 170) on xpath=//div[@role='option' and contains(@class, 'ytSuggestionComponent')] >> nth
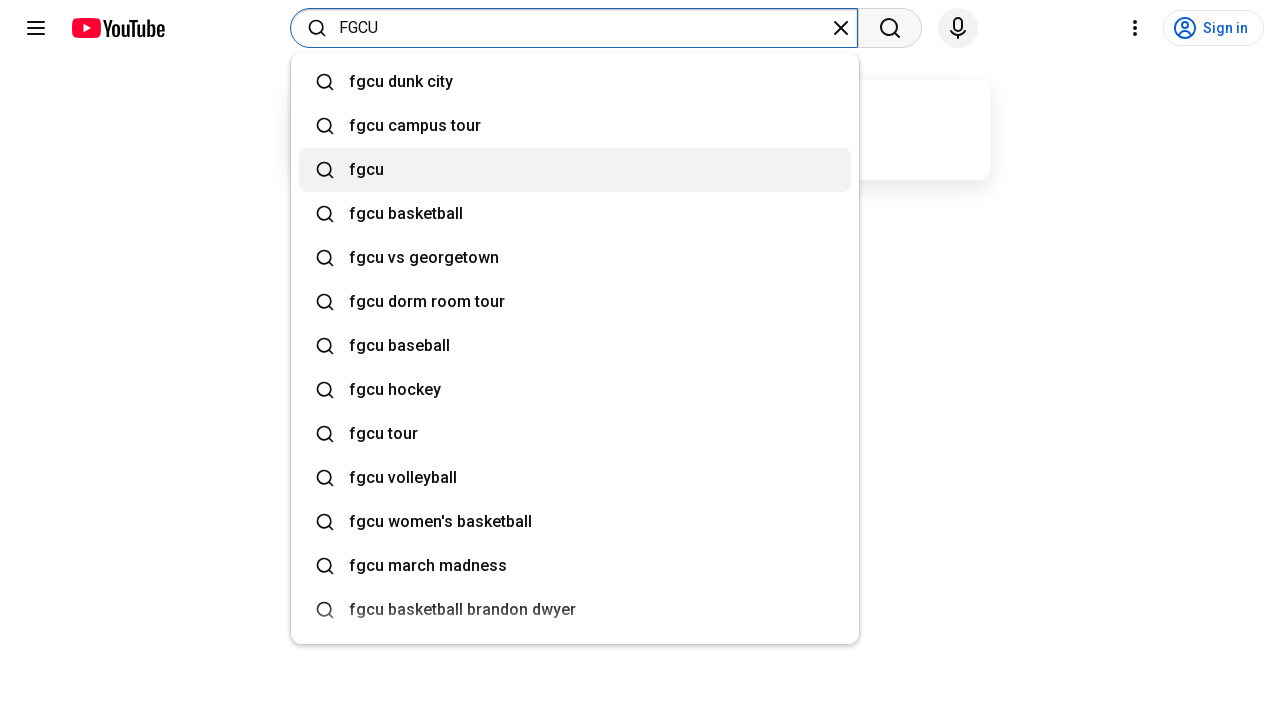

Waited 100ms after hovering over suggestion
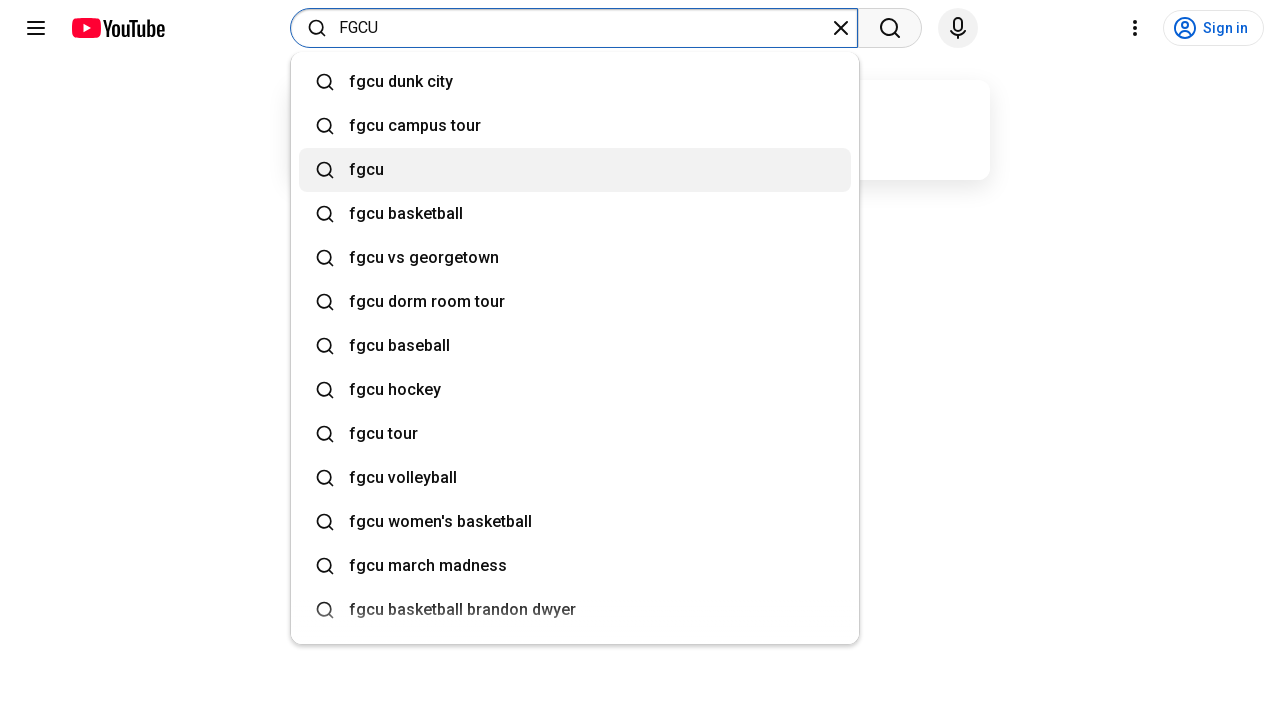

Hovered over a dropdown suggestion at (393, 214) on xpath=//div[@role='option' and contains(@class, 'ytSuggestionComponent')] >> nth
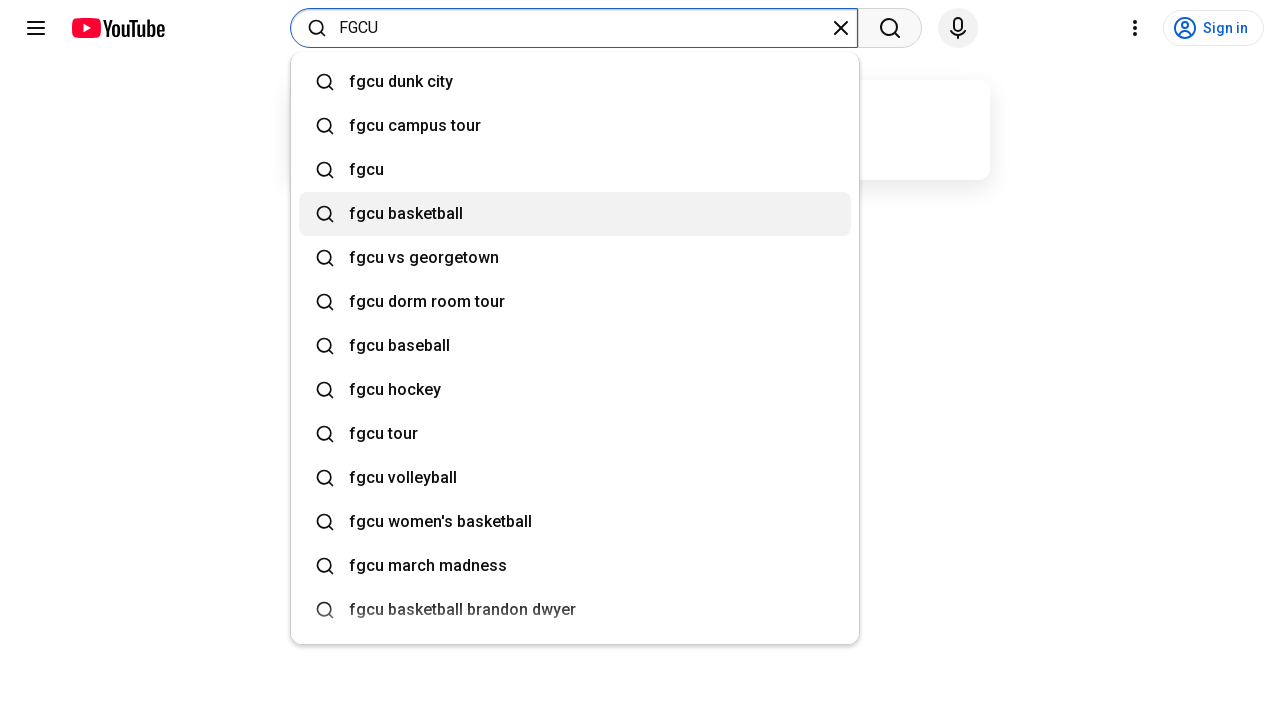

Waited 100ms after hovering over suggestion
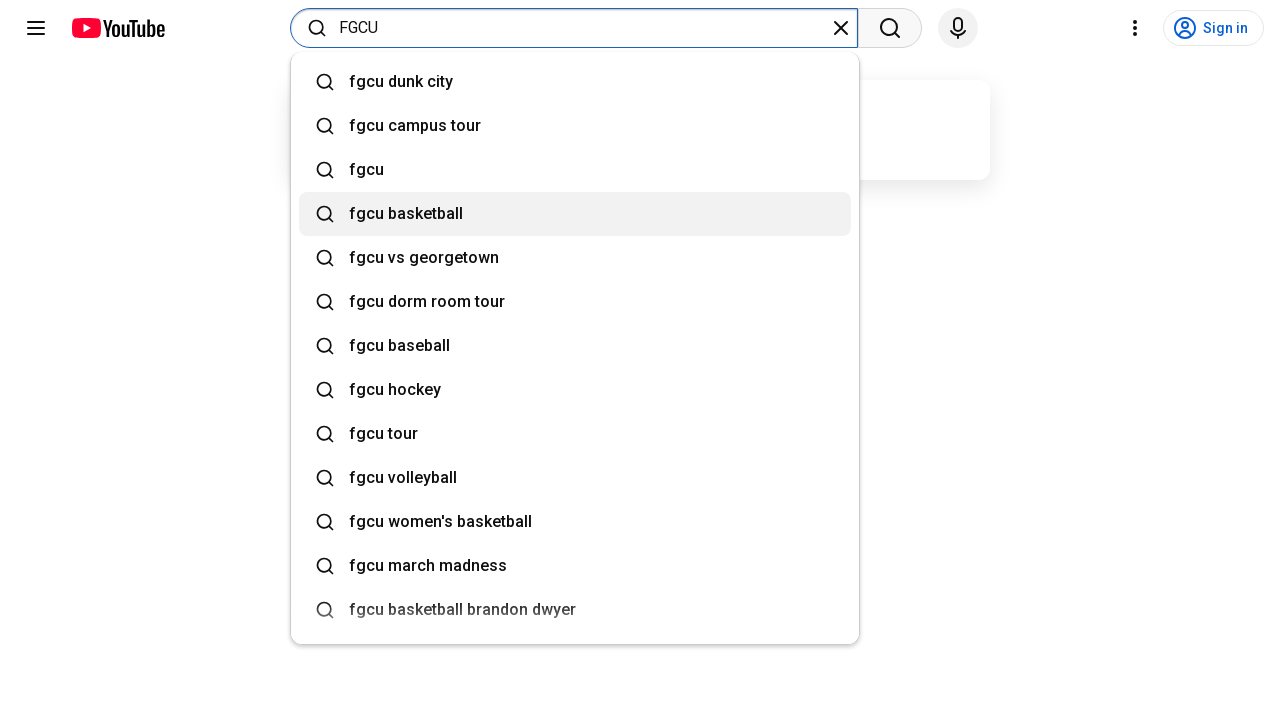

Hovered over a dropdown suggestion at (411, 258) on xpath=//div[@role='option' and contains(@class, 'ytSuggestionComponent')] >> nth
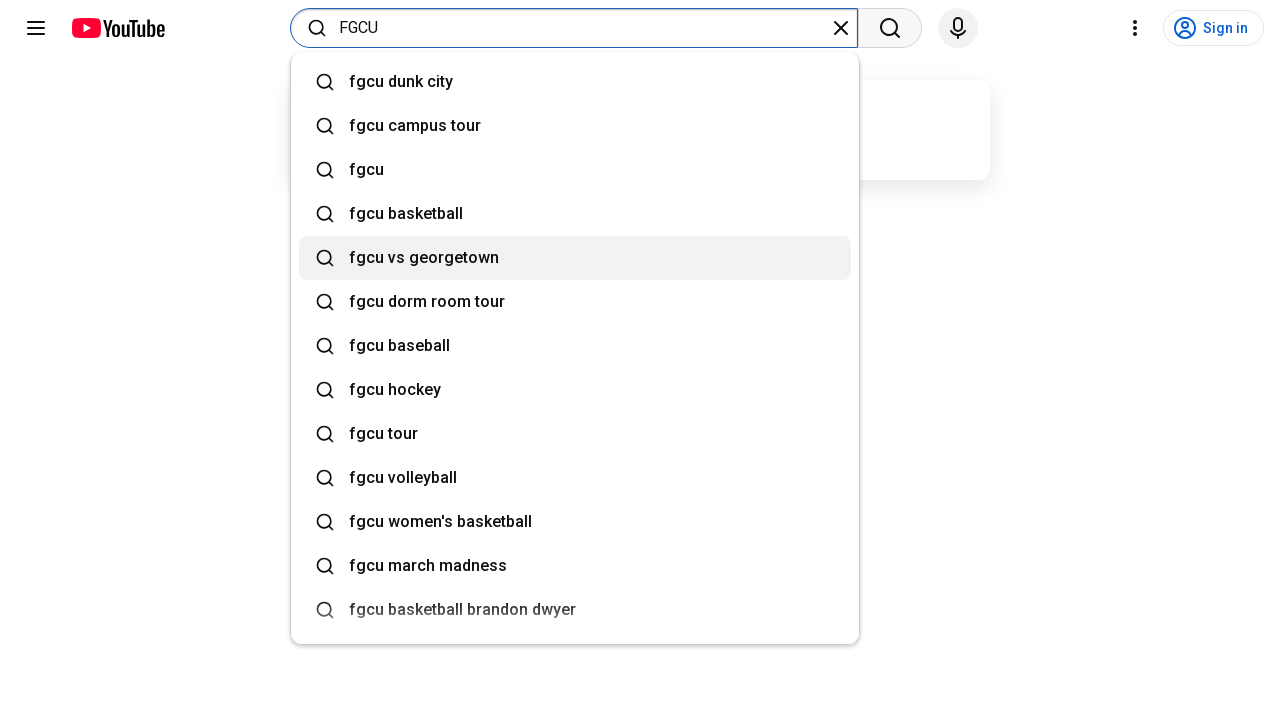

Waited 100ms after hovering over suggestion
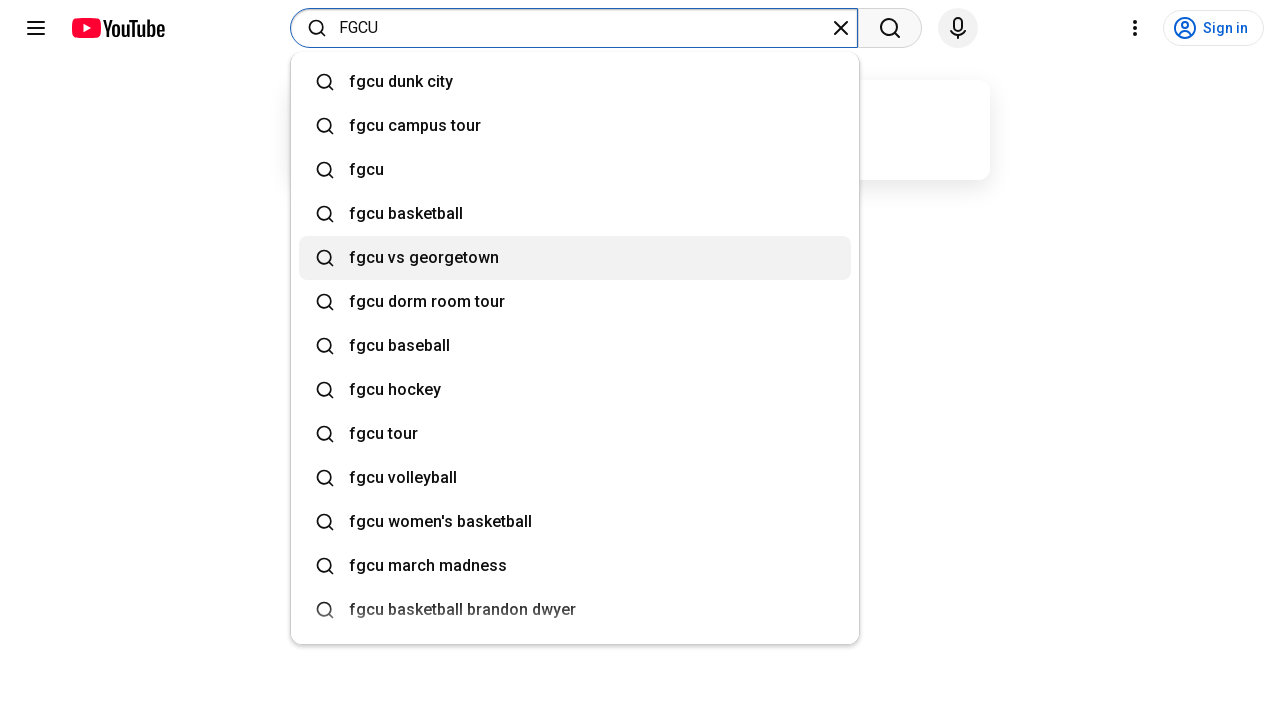

Hovered over a dropdown suggestion at (414, 302) on xpath=//div[@role='option' and contains(@class, 'ytSuggestionComponent')] >> nth
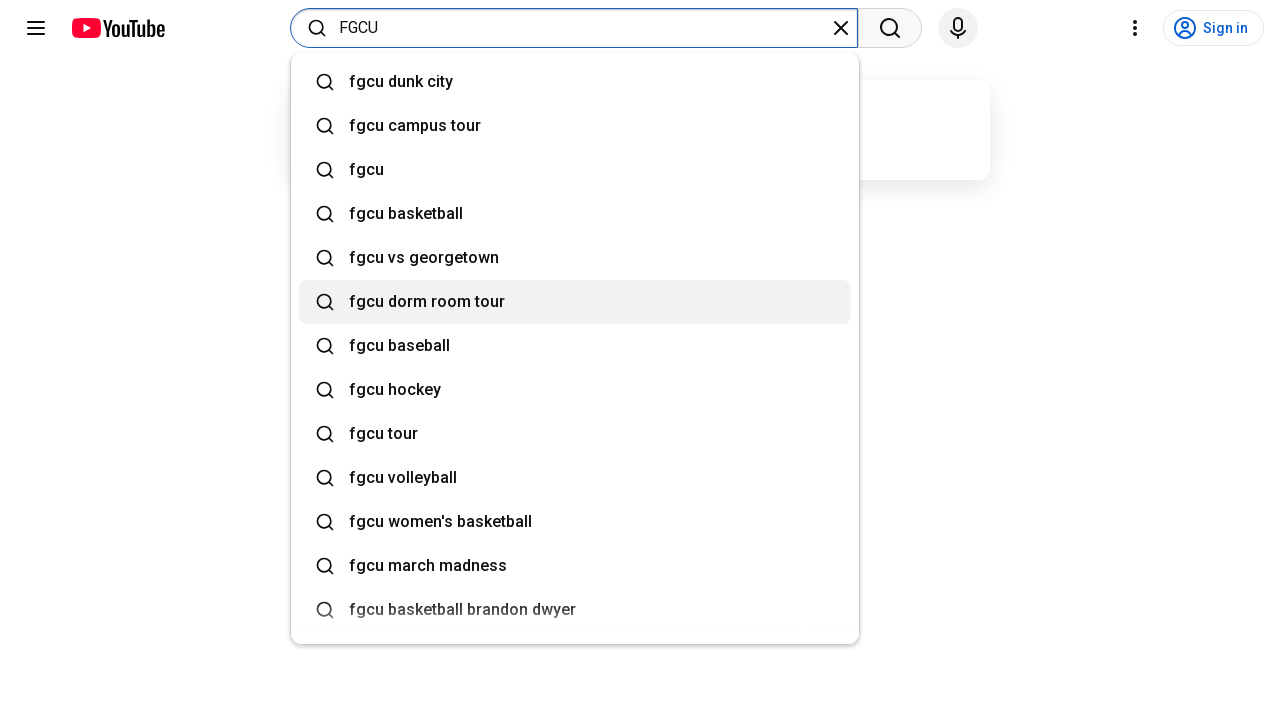

Waited 100ms after hovering over suggestion
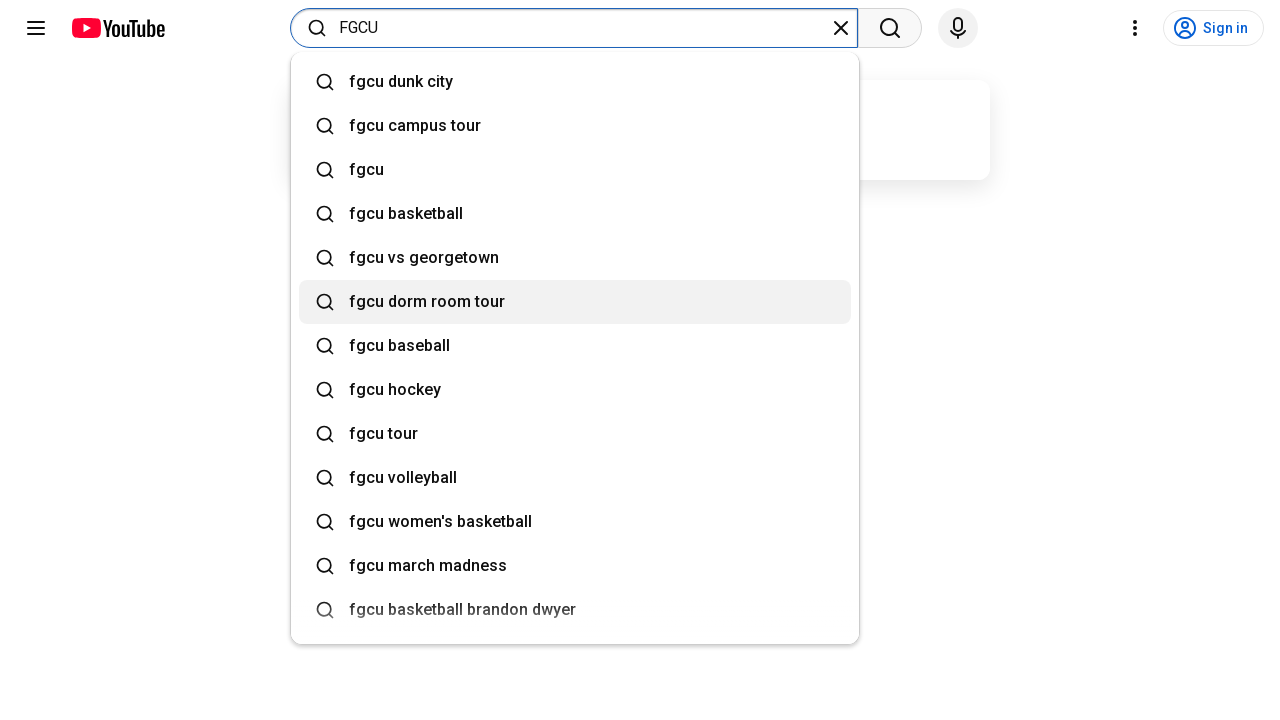

Hovered over a dropdown suggestion at (386, 346) on xpath=//div[@role='option' and contains(@class, 'ytSuggestionComponent')] >> nth
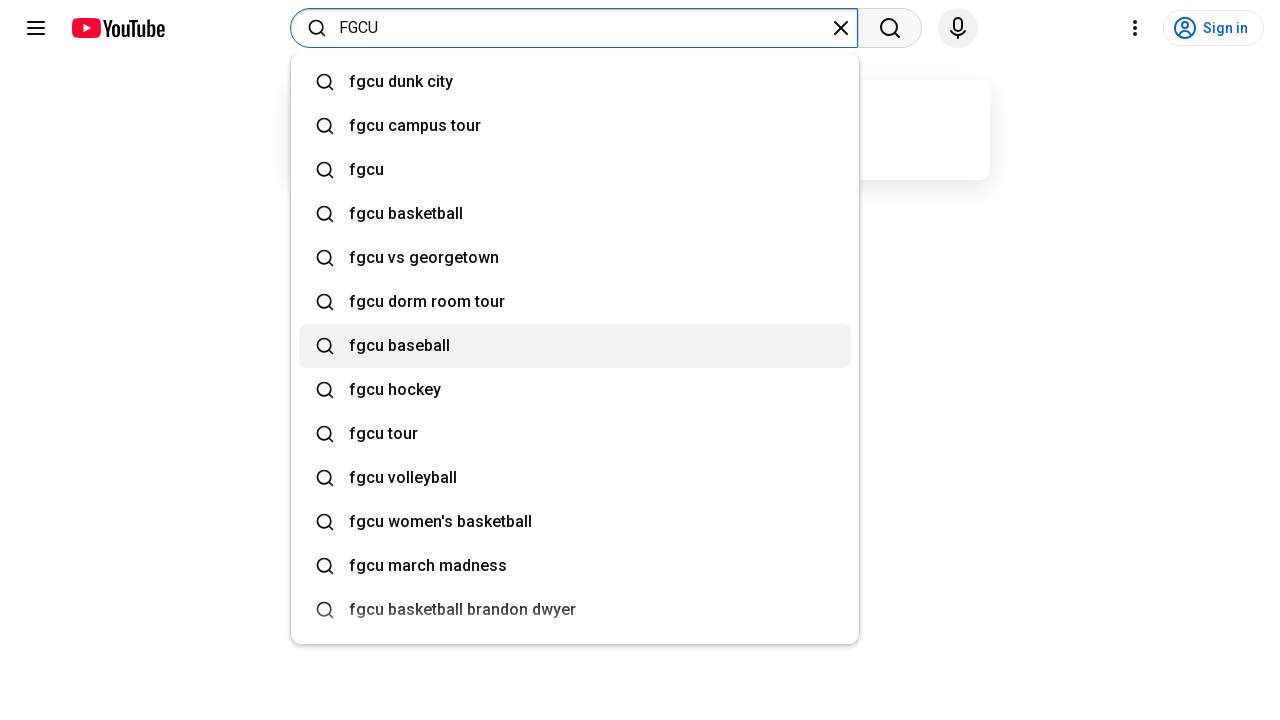

Waited 100ms after hovering over suggestion
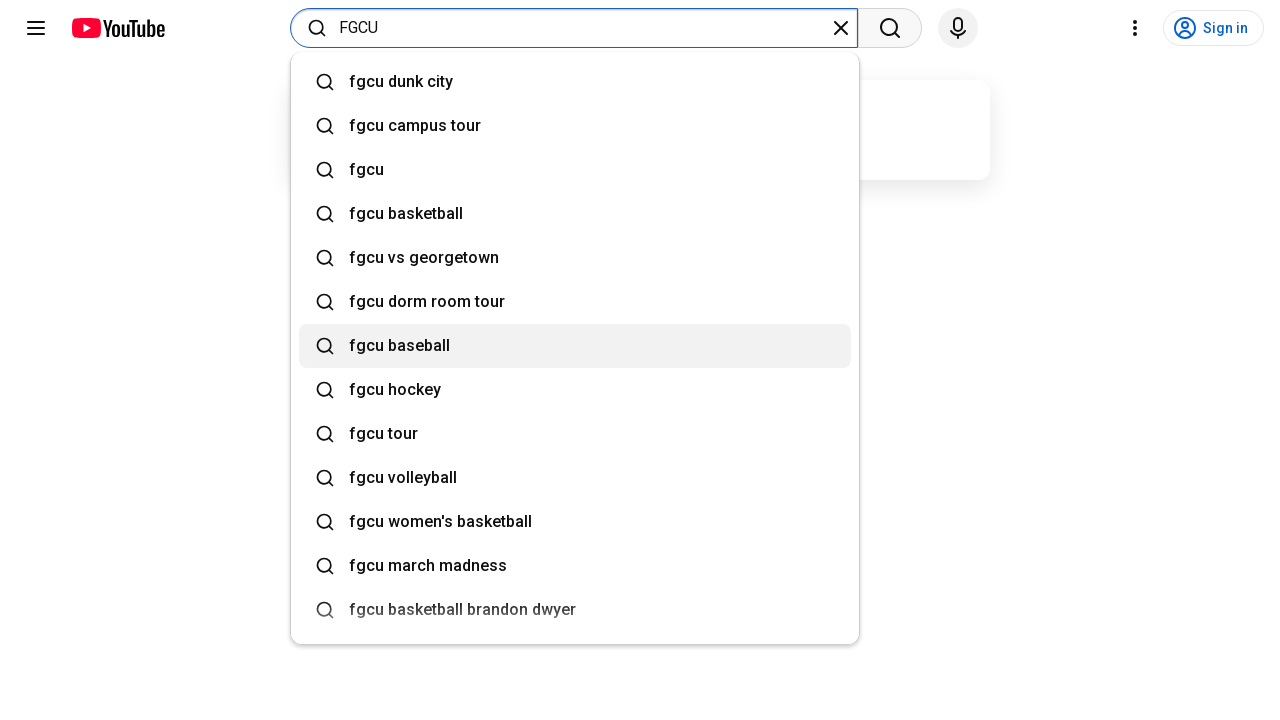

Hovered over a dropdown suggestion at (382, 390) on xpath=//div[@role='option' and contains(@class, 'ytSuggestionComponent')] >> nth
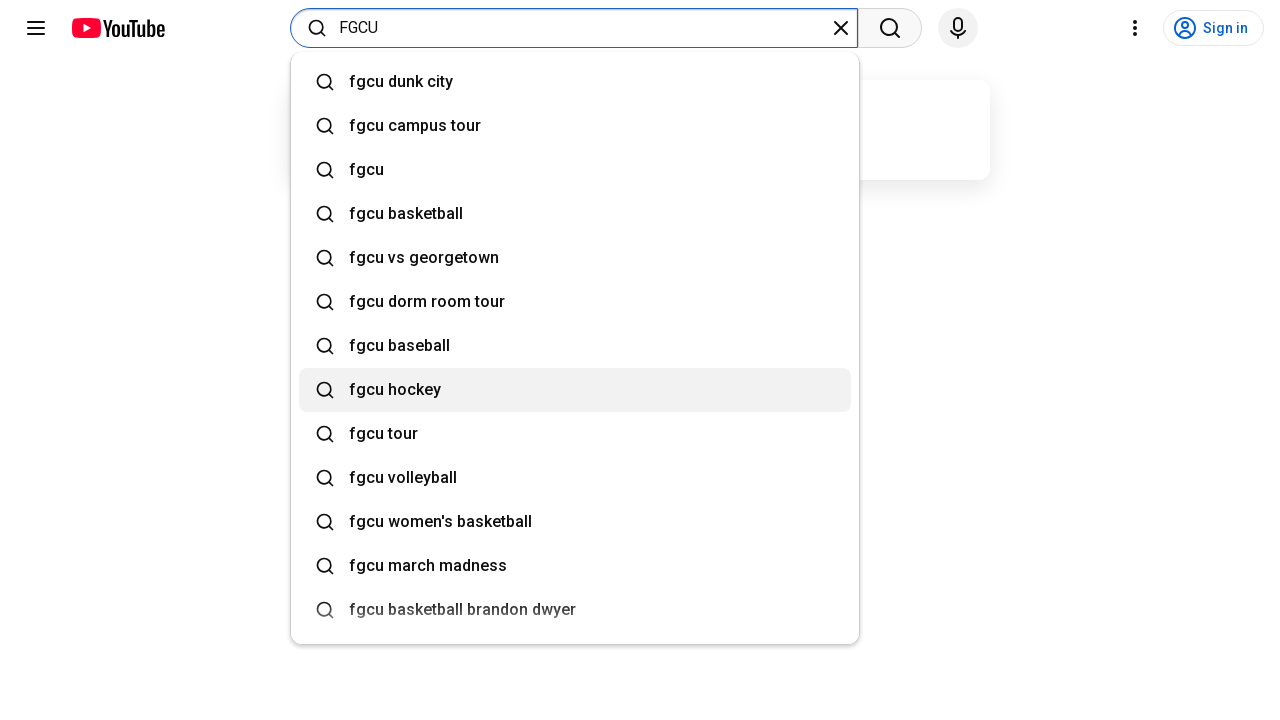

Waited 100ms after hovering over suggestion
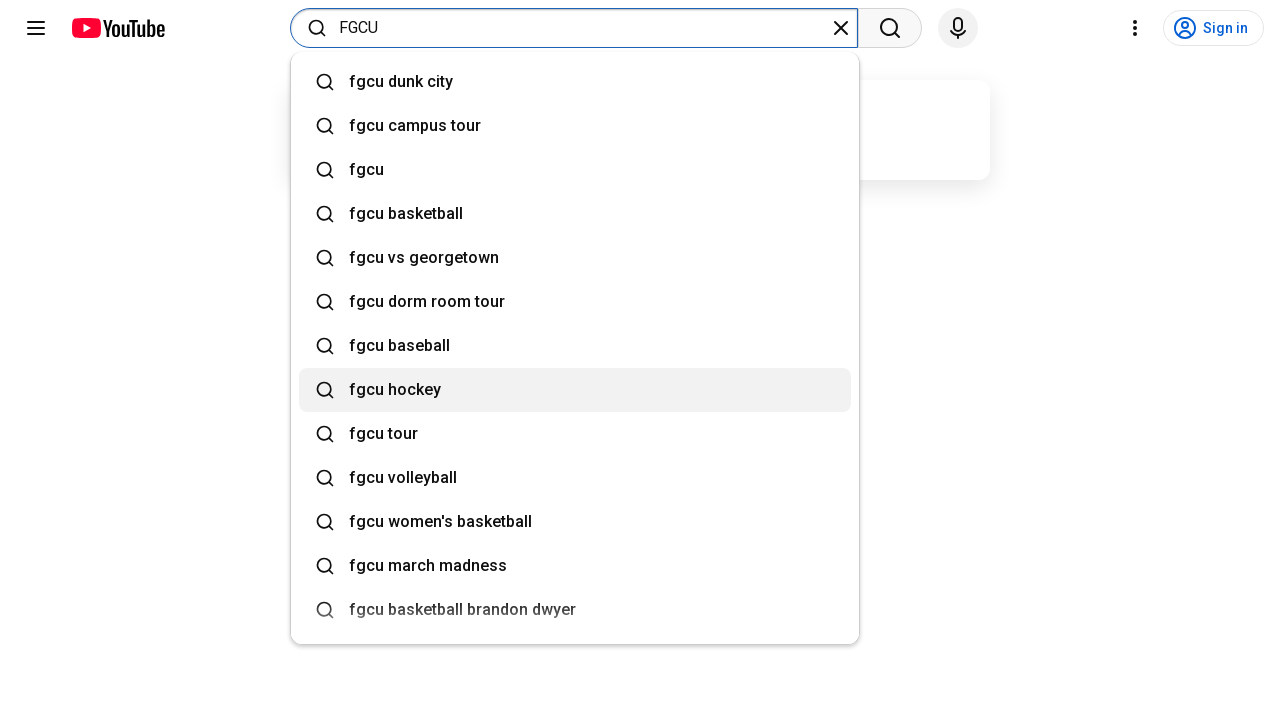

Hovered over a dropdown suggestion at (370, 434) on xpath=//div[@role='option' and contains(@class, 'ytSuggestionComponent')] >> nth
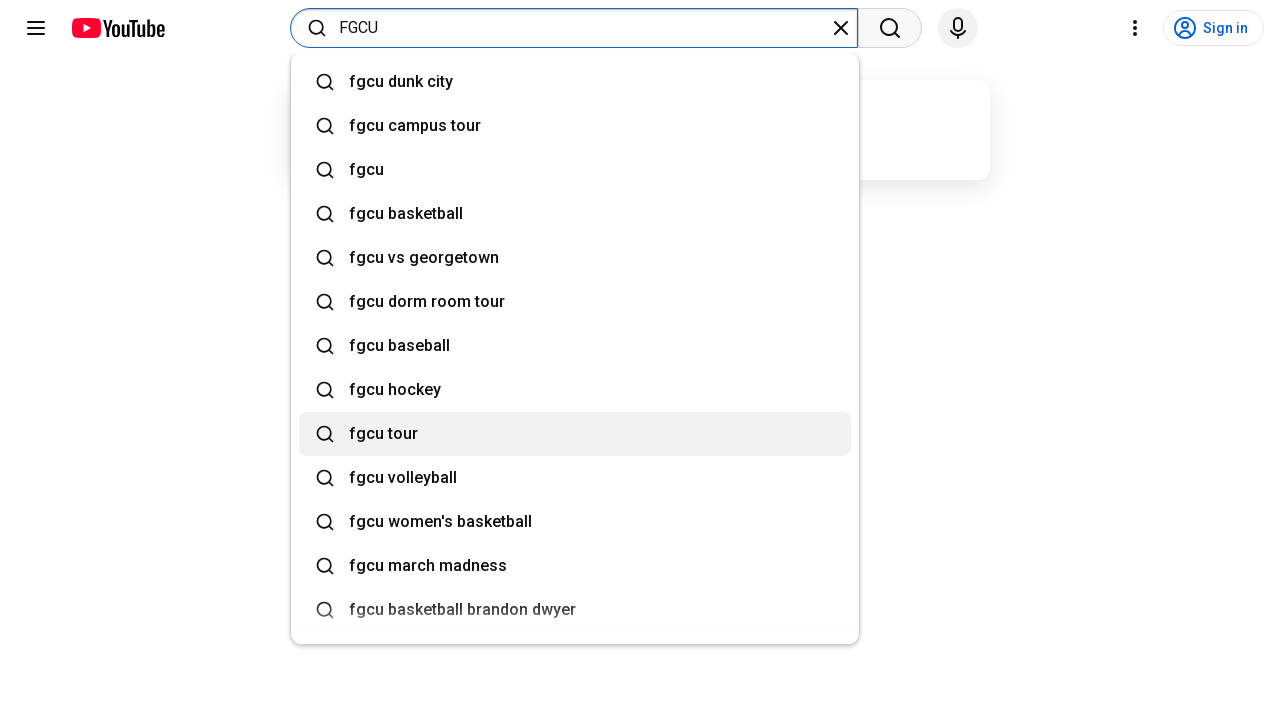

Waited 100ms after hovering over suggestion
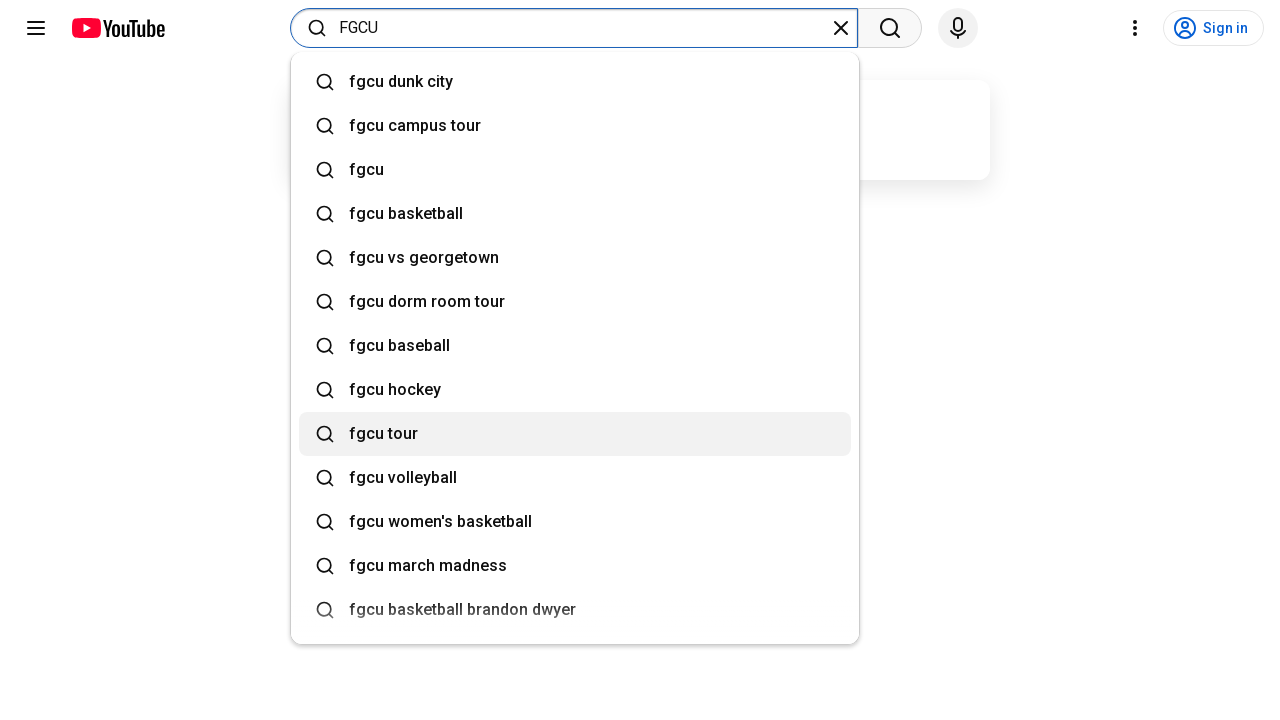

Hovered over a dropdown suggestion at (390, 478) on xpath=//div[@role='option' and contains(@class, 'ytSuggestionComponent')] >> nth
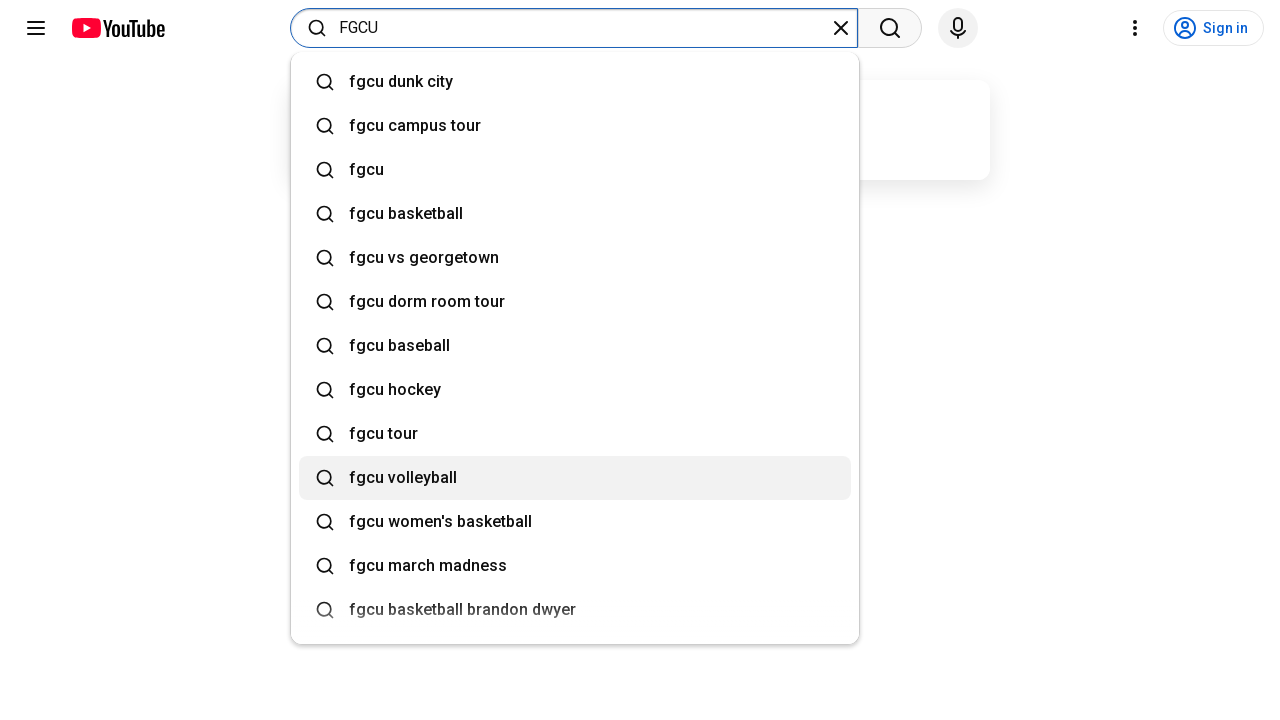

Waited 100ms after hovering over suggestion
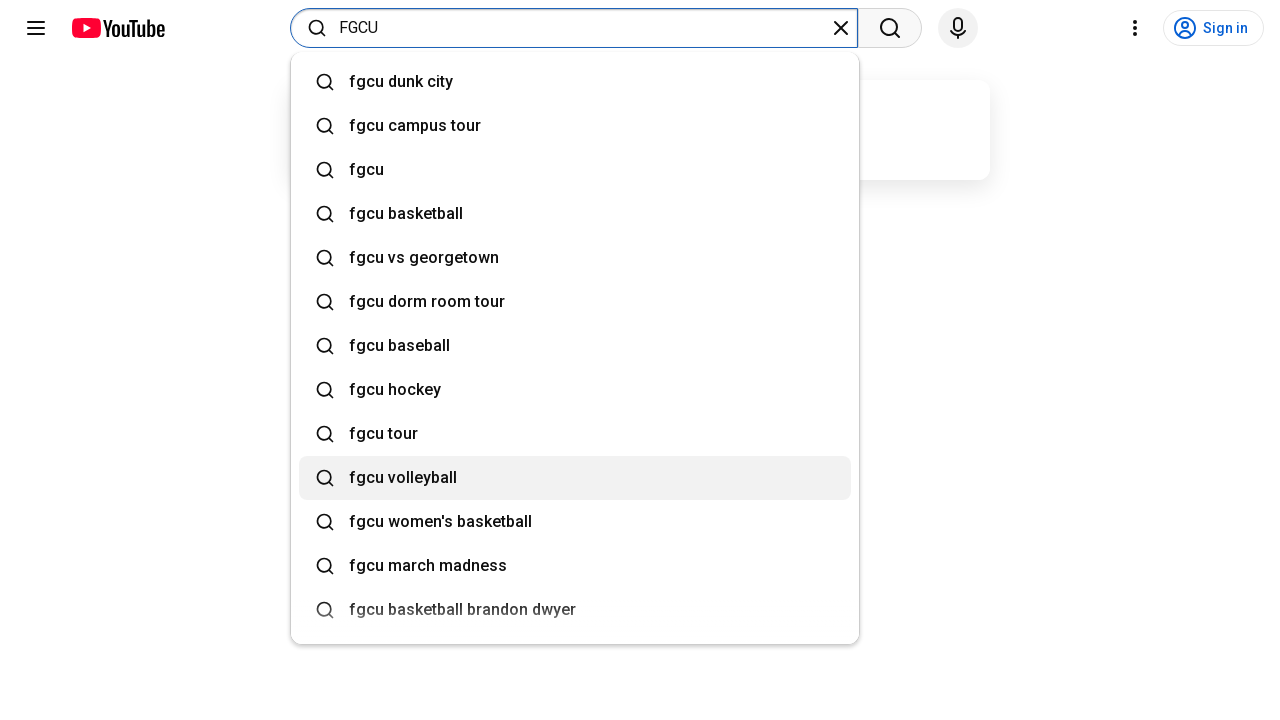

Hovered over a dropdown suggestion at (428, 522) on xpath=//div[@role='option' and contains(@class, 'ytSuggestionComponent')] >> nth
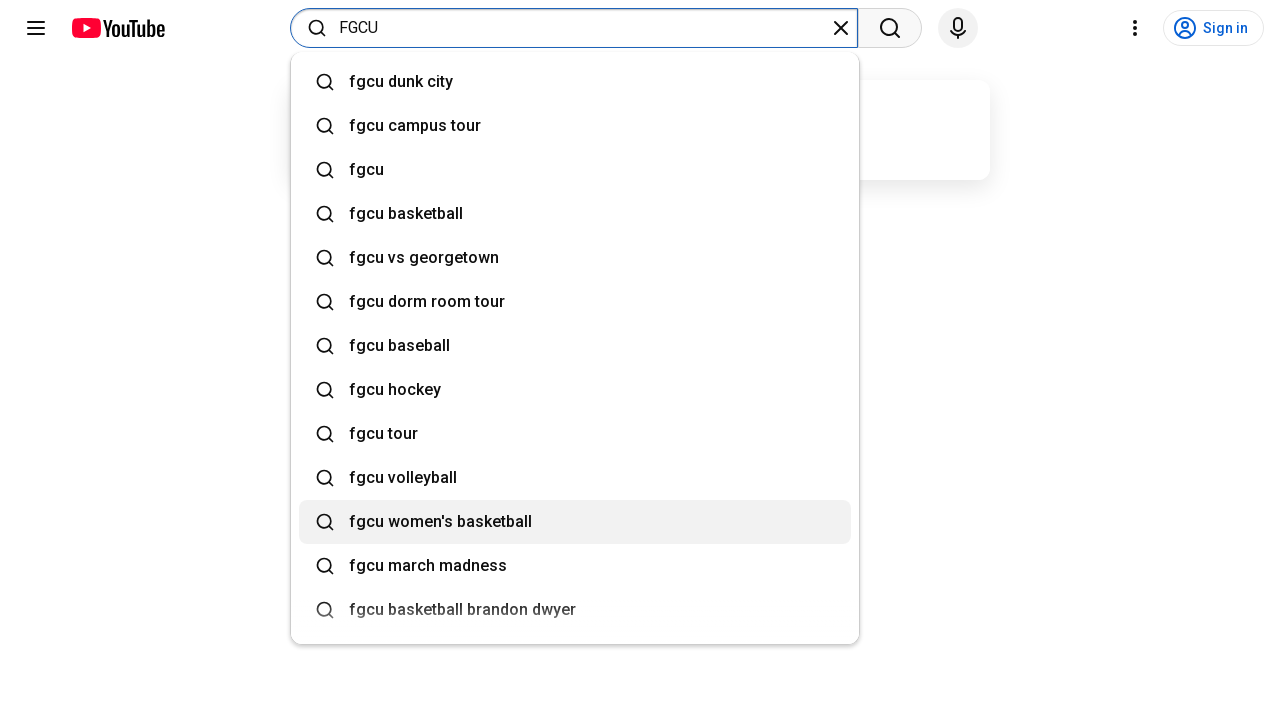

Waited 100ms after hovering over suggestion
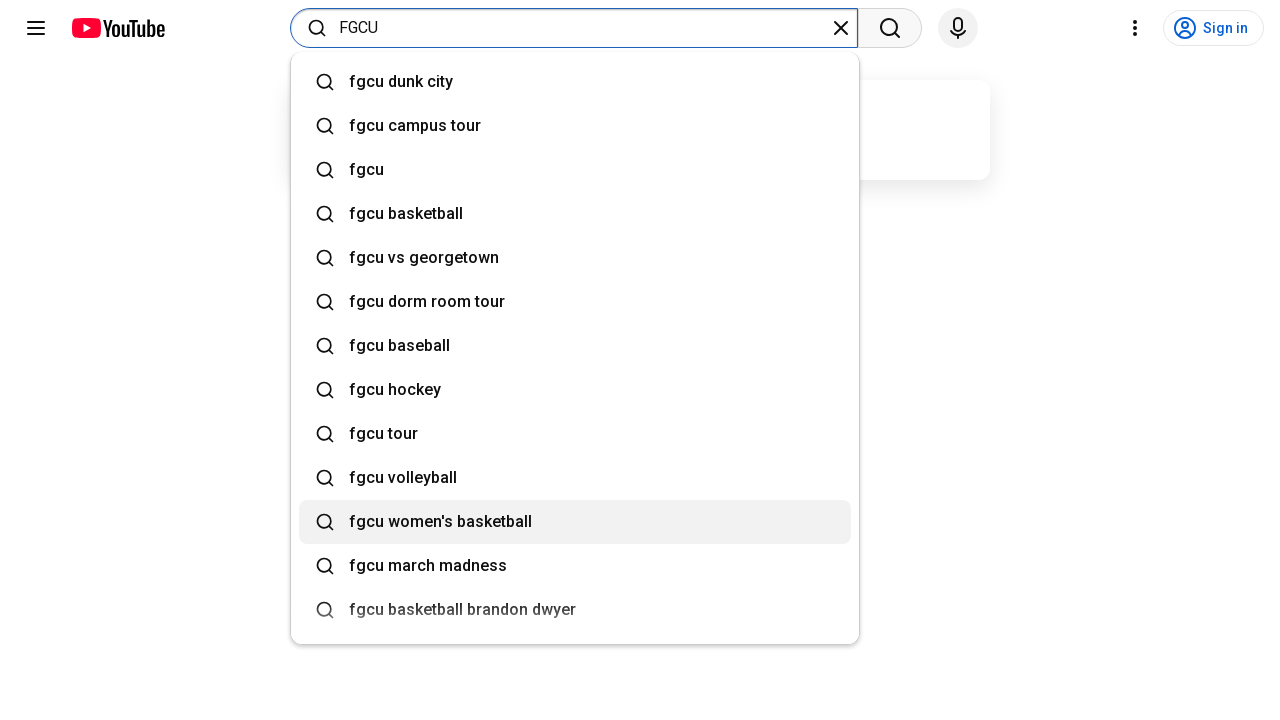

Hovered over a dropdown suggestion at (415, 566) on xpath=//div[@role='option' and contains(@class, 'ytSuggestionComponent')] >> nth
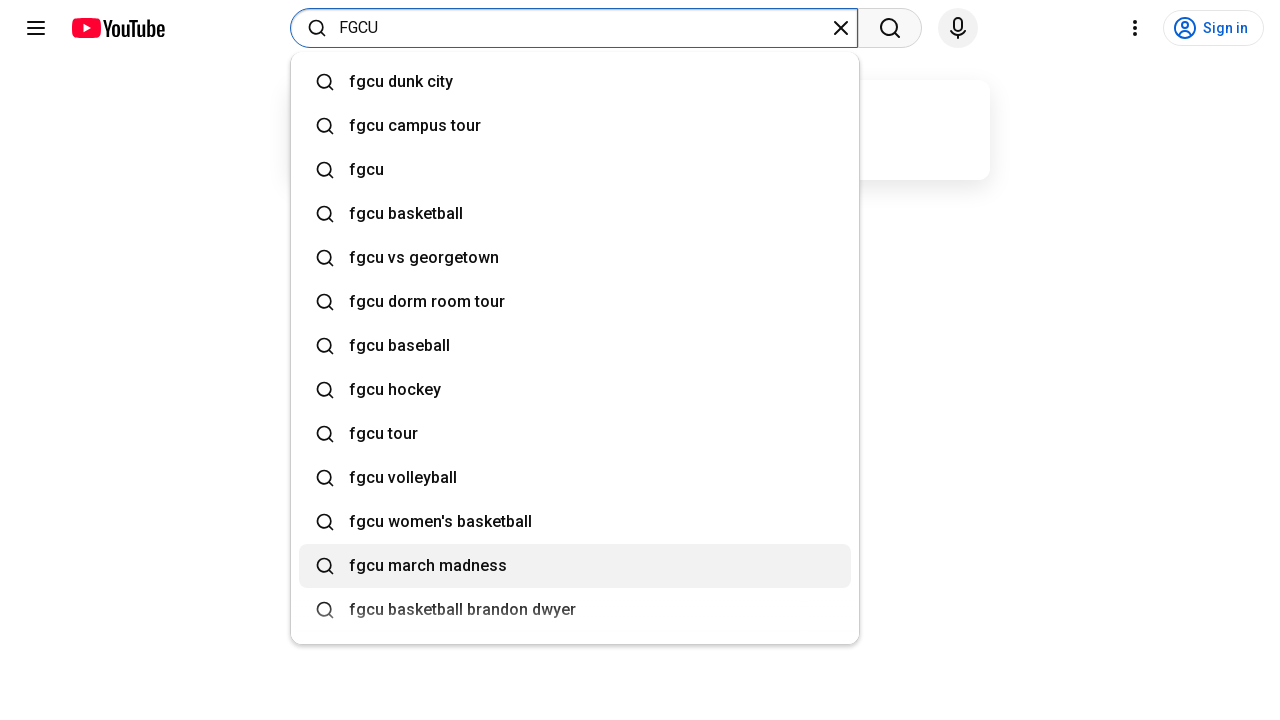

Waited 100ms after hovering over suggestion
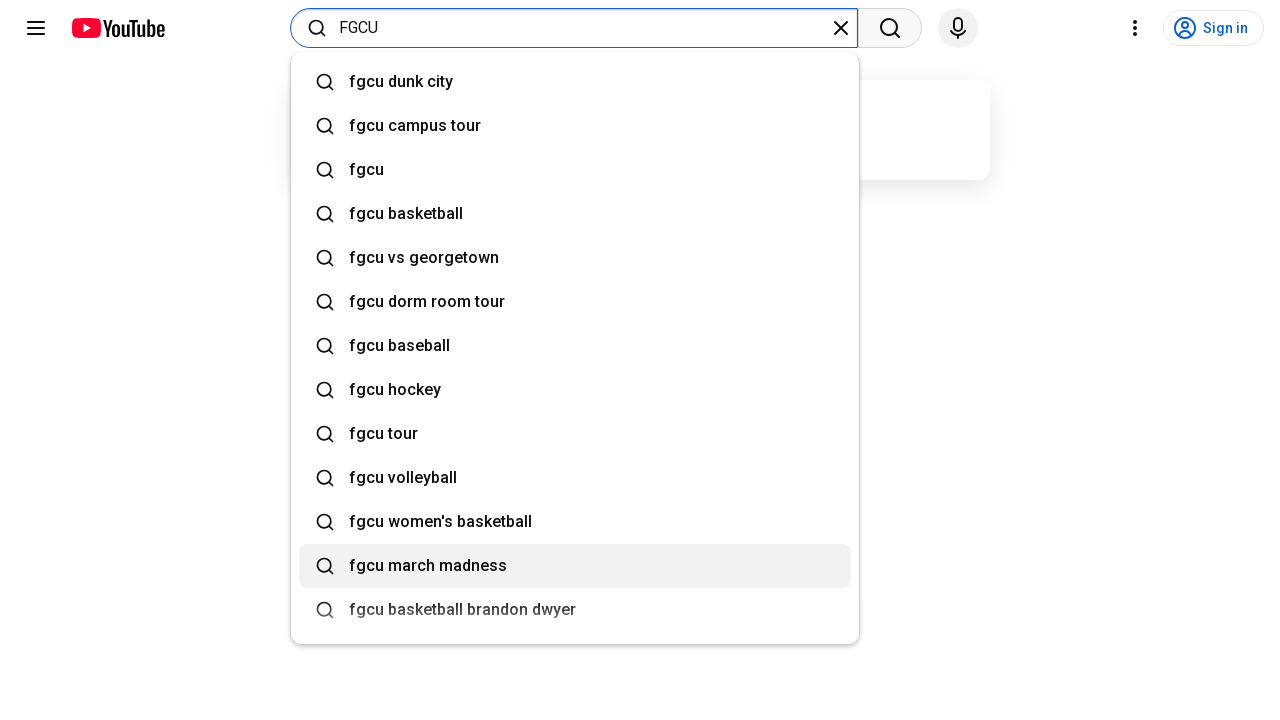

Hovered over a dropdown suggestion at (450, 610) on xpath=//div[@role='option' and contains(@class, 'ytSuggestionComponent')] >> nth
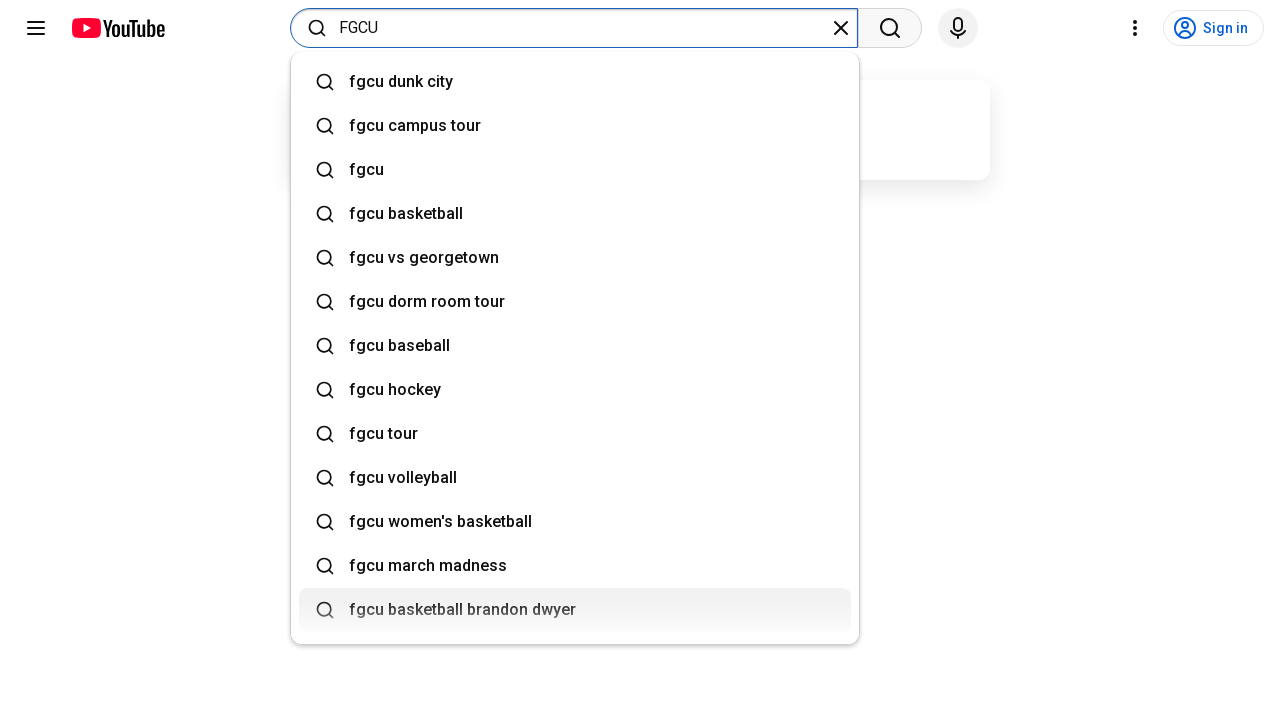

Waited 100ms after hovering over suggestion
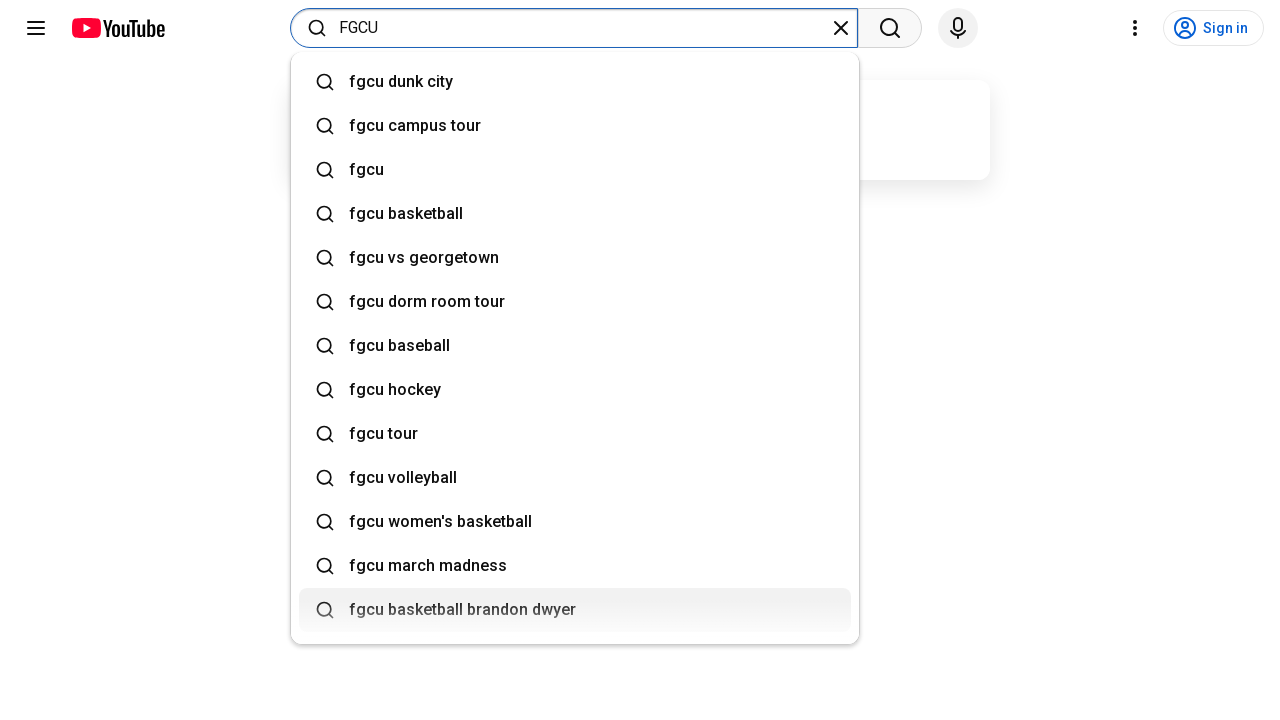

Hovered over a dropdown suggestion at (416, 600) on xpath=//div[@role='option' and contains(@class, 'ytSuggestionComponent')] >> nth
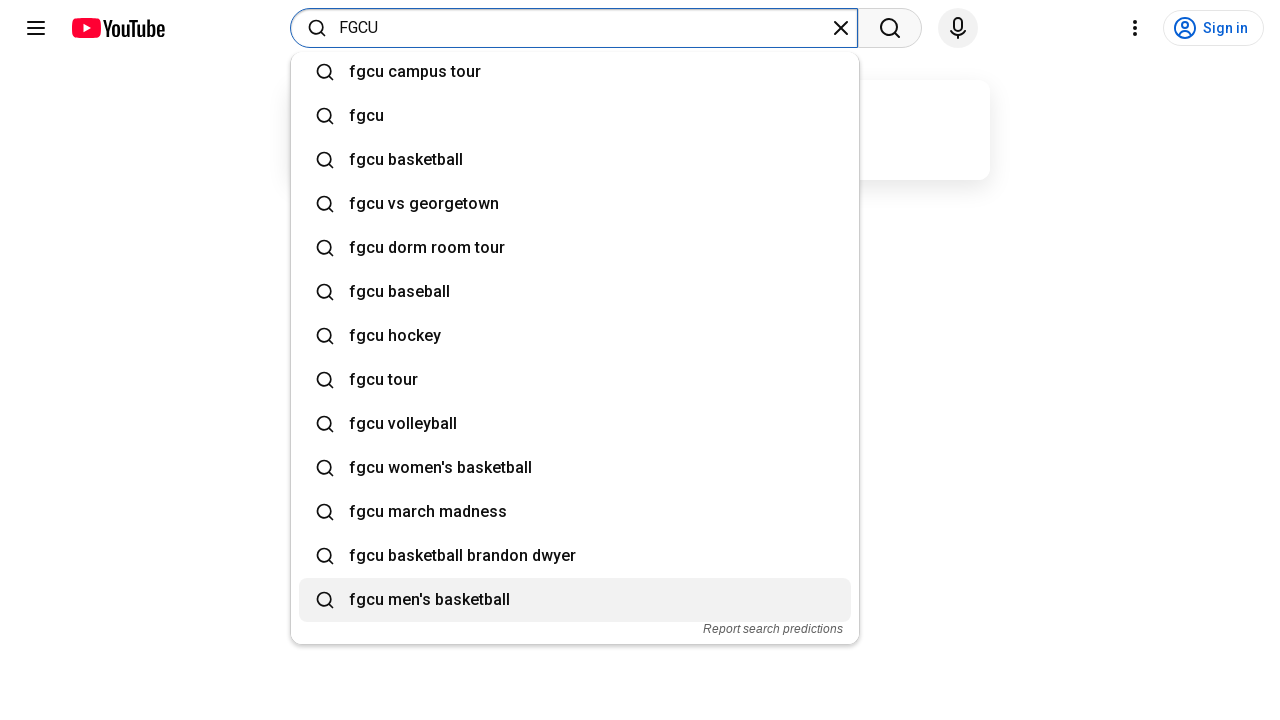

Waited 100ms after hovering over suggestion
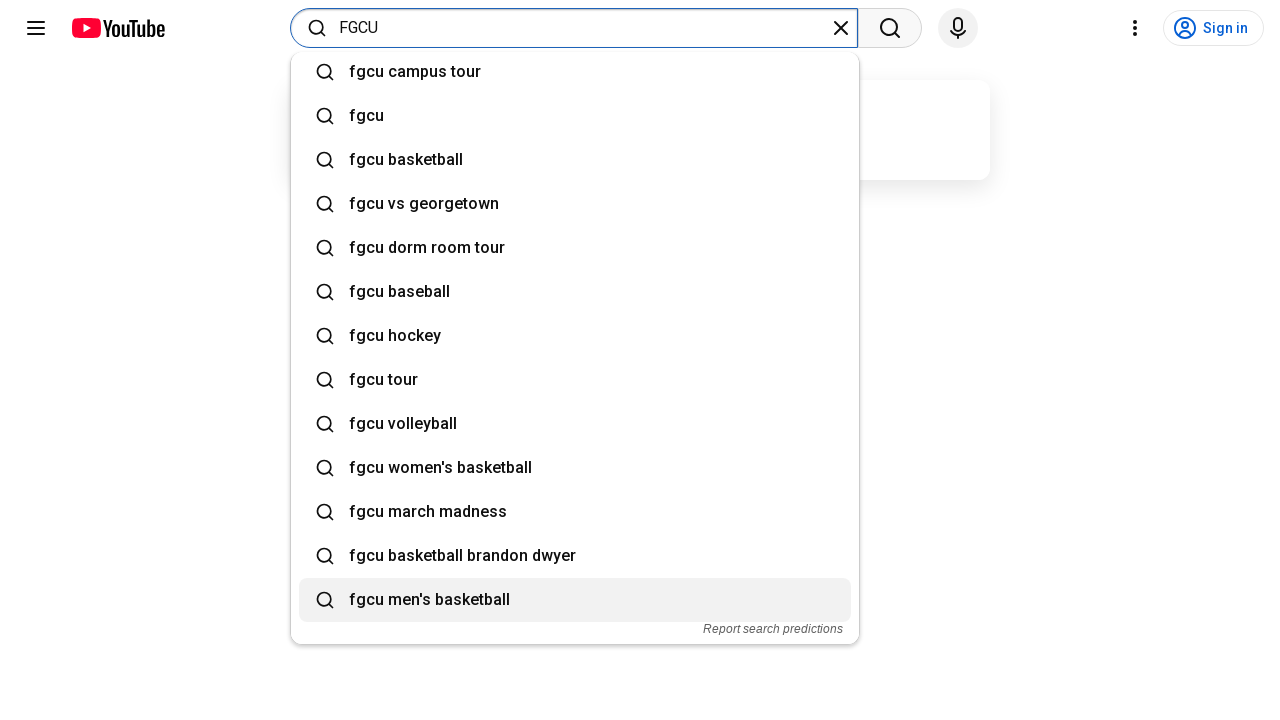

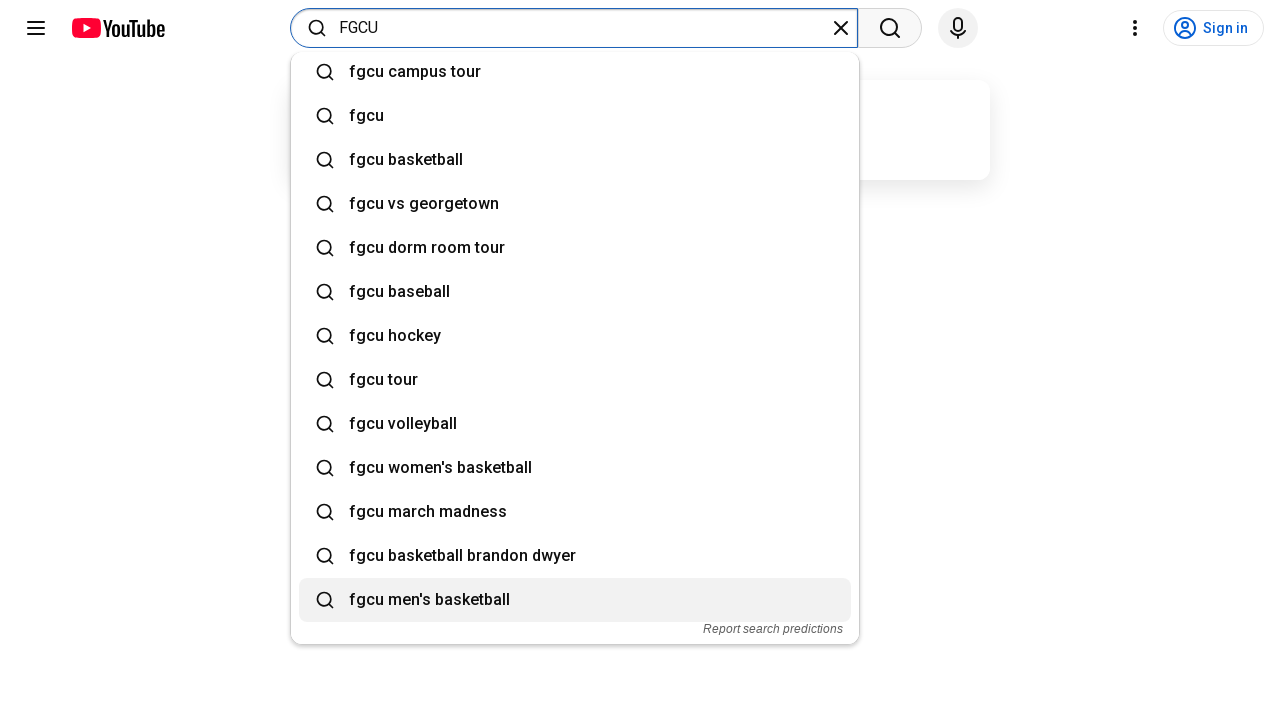